Tests selection state of radio buttons and checkboxes by clicking on age radio and Java checkbox, verifying their selected states, then toggling the checkbox

Starting URL: https://automationfc.github.io/basic-form/index.html

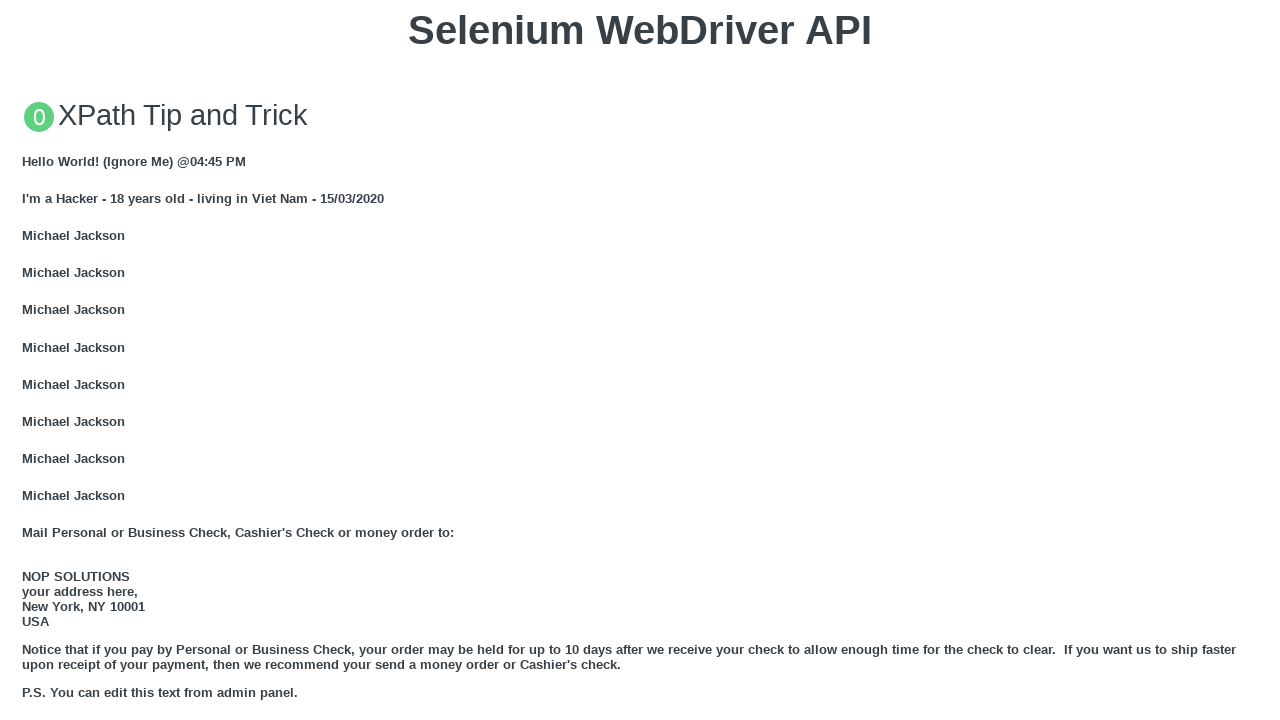

Clicked 'Under 18' radio button at (28, 360) on input#under_18
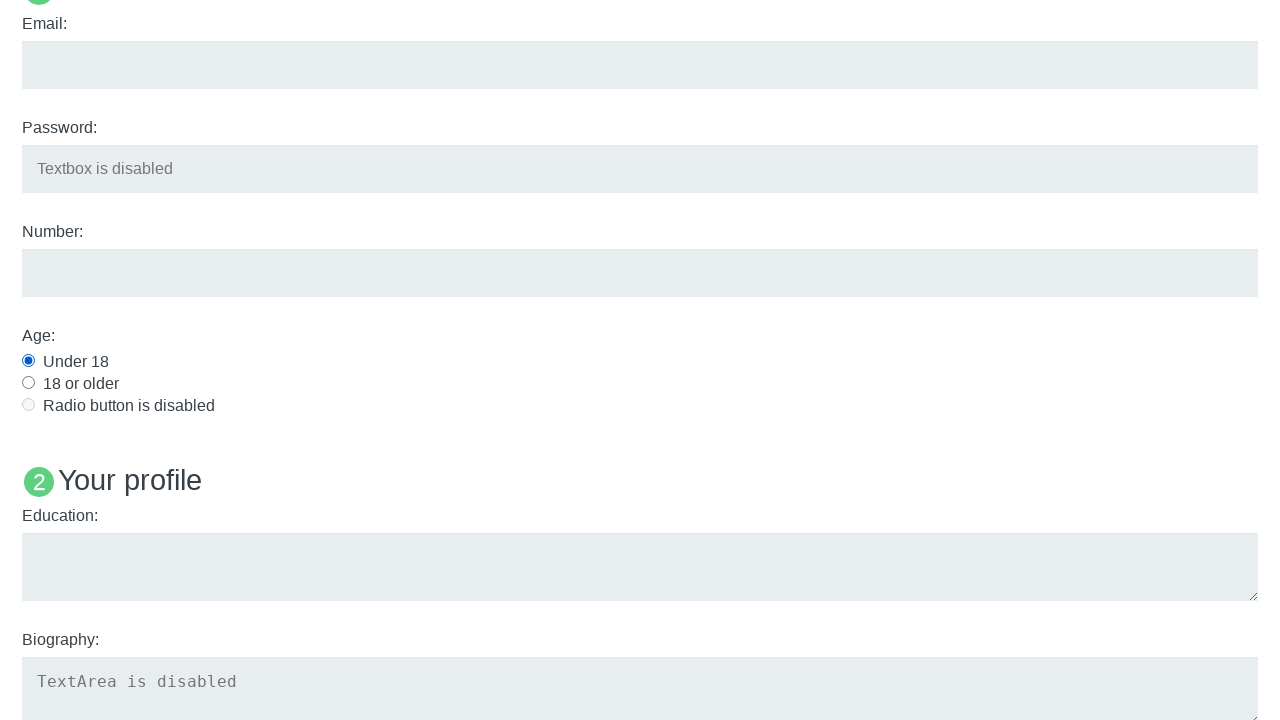

Clicked Java checkbox to select it at (60, 361) on label[for='java']
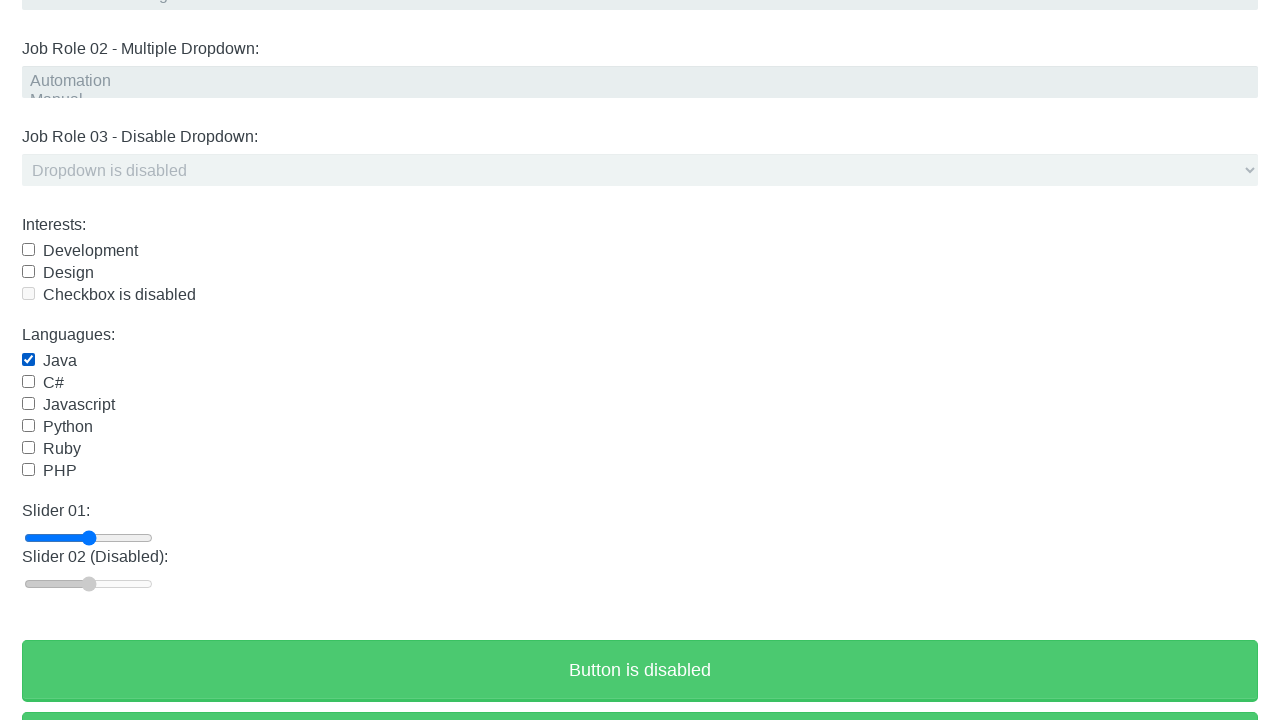

Waited 500ms to verify selected states
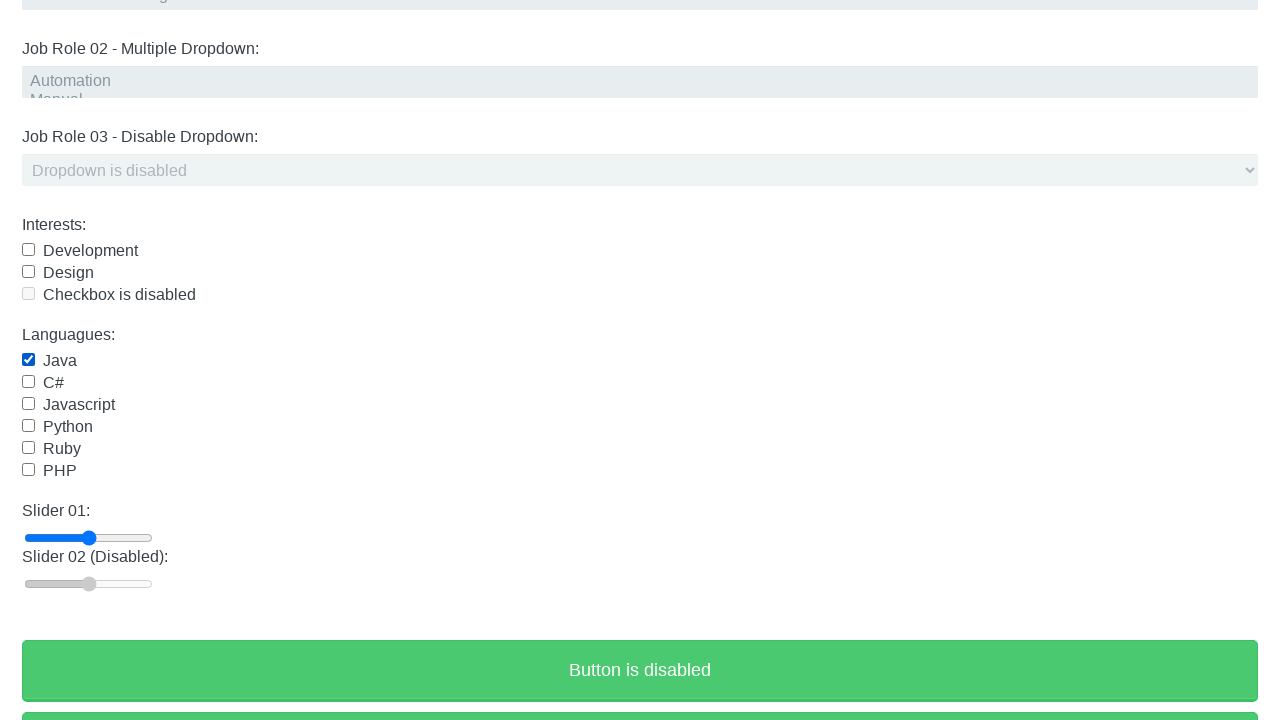

Clicked Java checkbox to deselect it at (60, 361) on label[for='java']
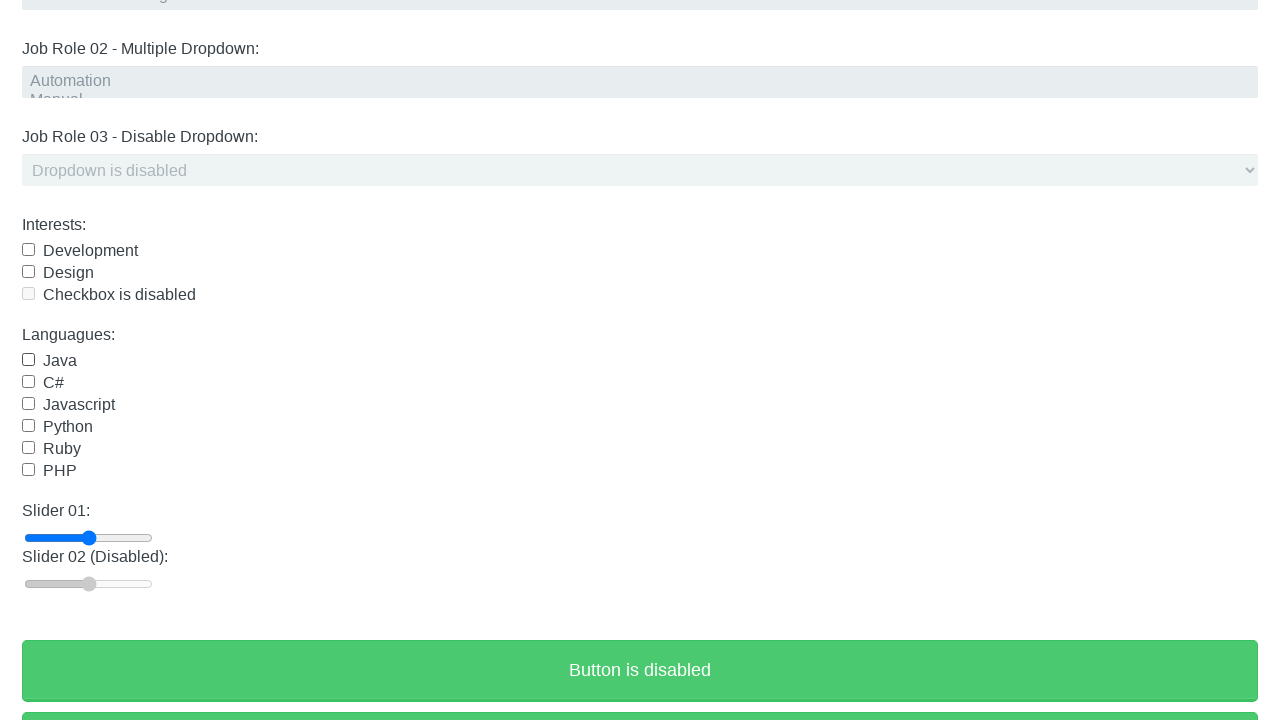

Waited 2000ms to observe the deselection change
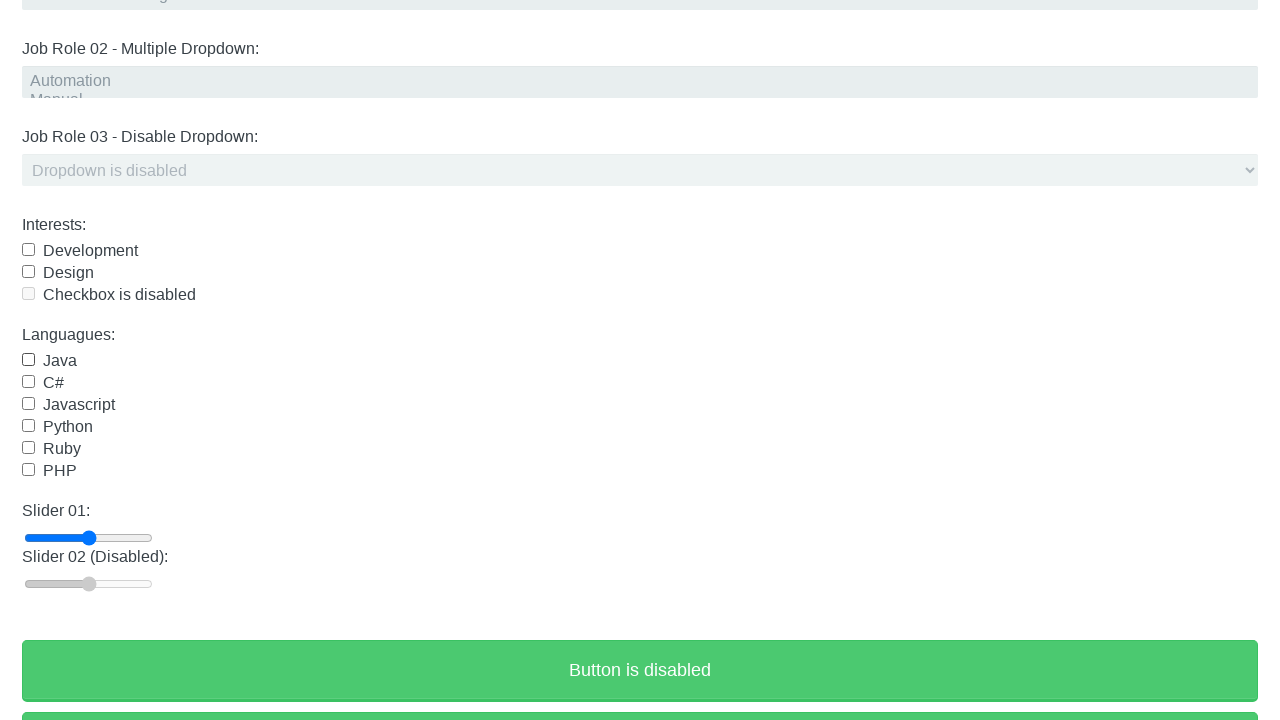

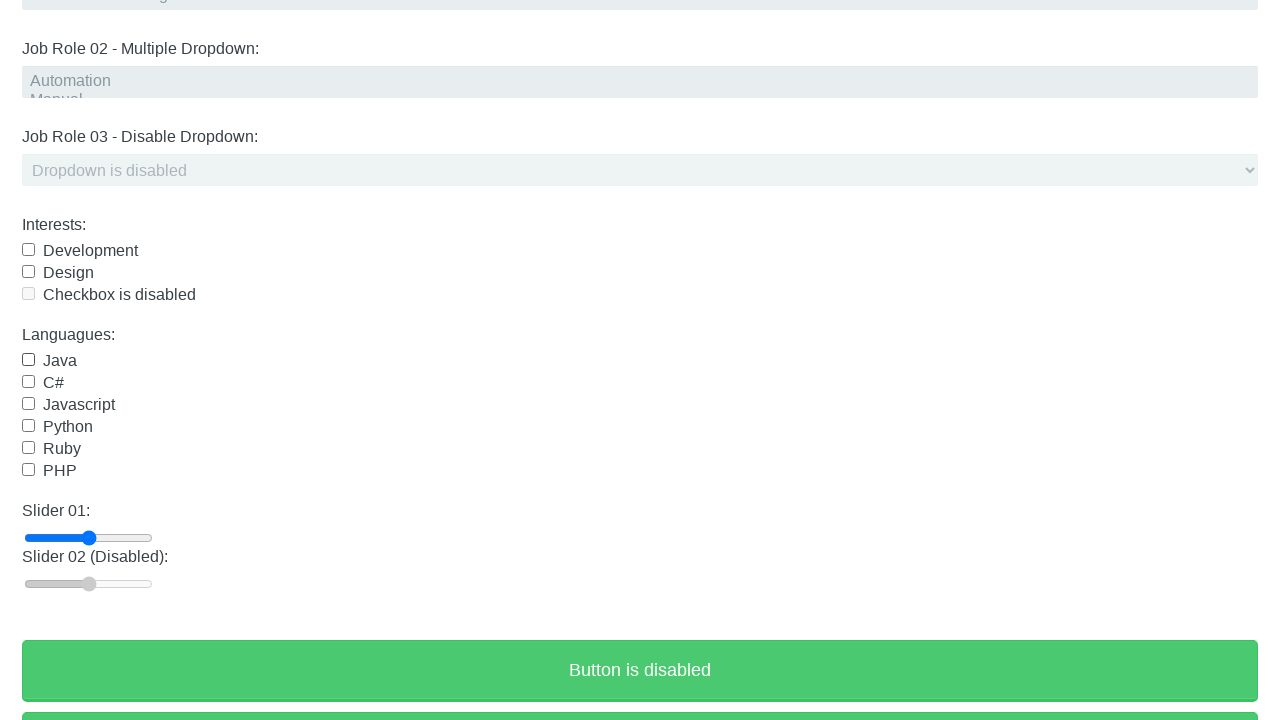